Tests that the Clear completed button displays correct text after marking an item complete

Starting URL: https://demo.playwright.dev/todomvc

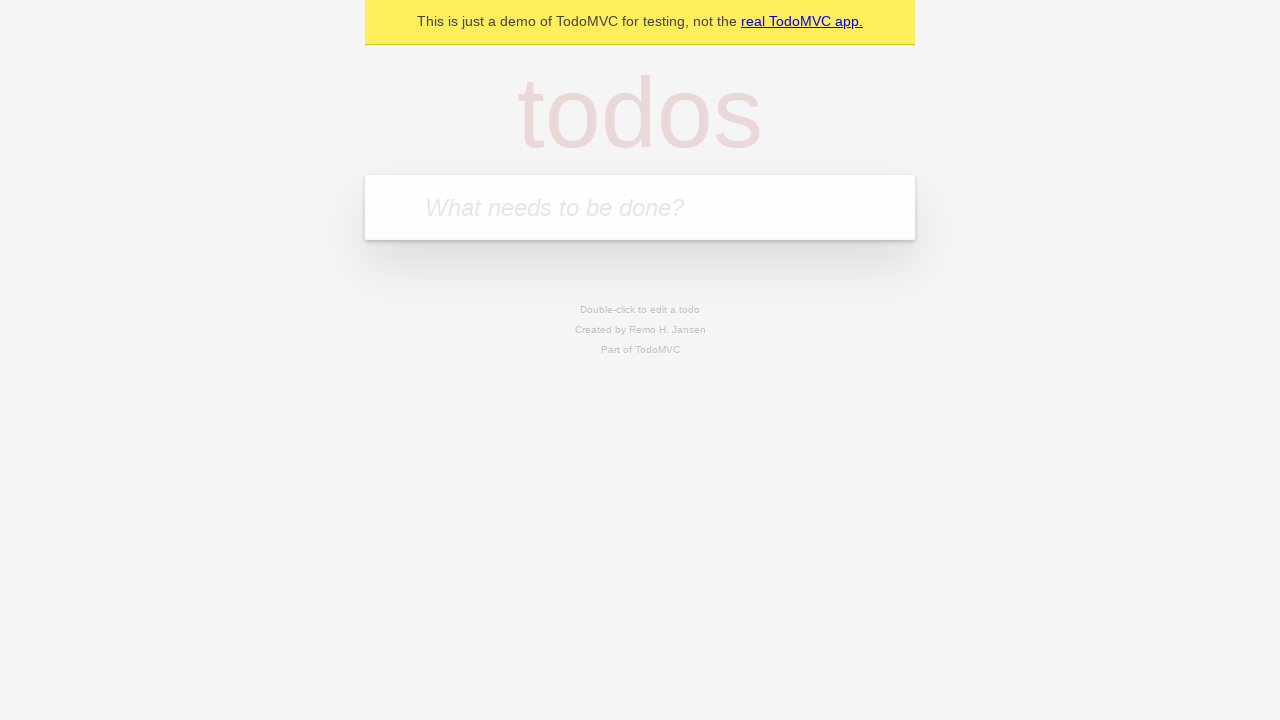

Filled todo input with 'buy some cheese' on internal:attr=[placeholder="What needs to be done?"i]
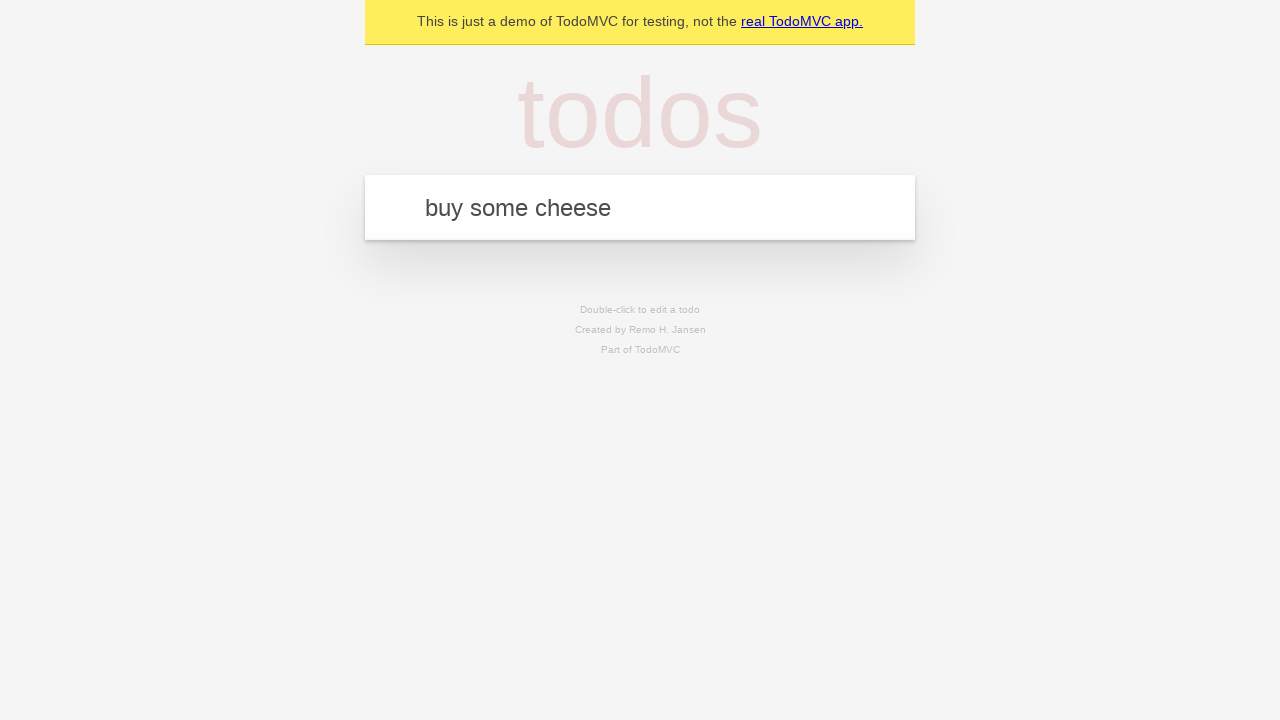

Pressed Enter to add 'buy some cheese' to todo list on internal:attr=[placeholder="What needs to be done?"i]
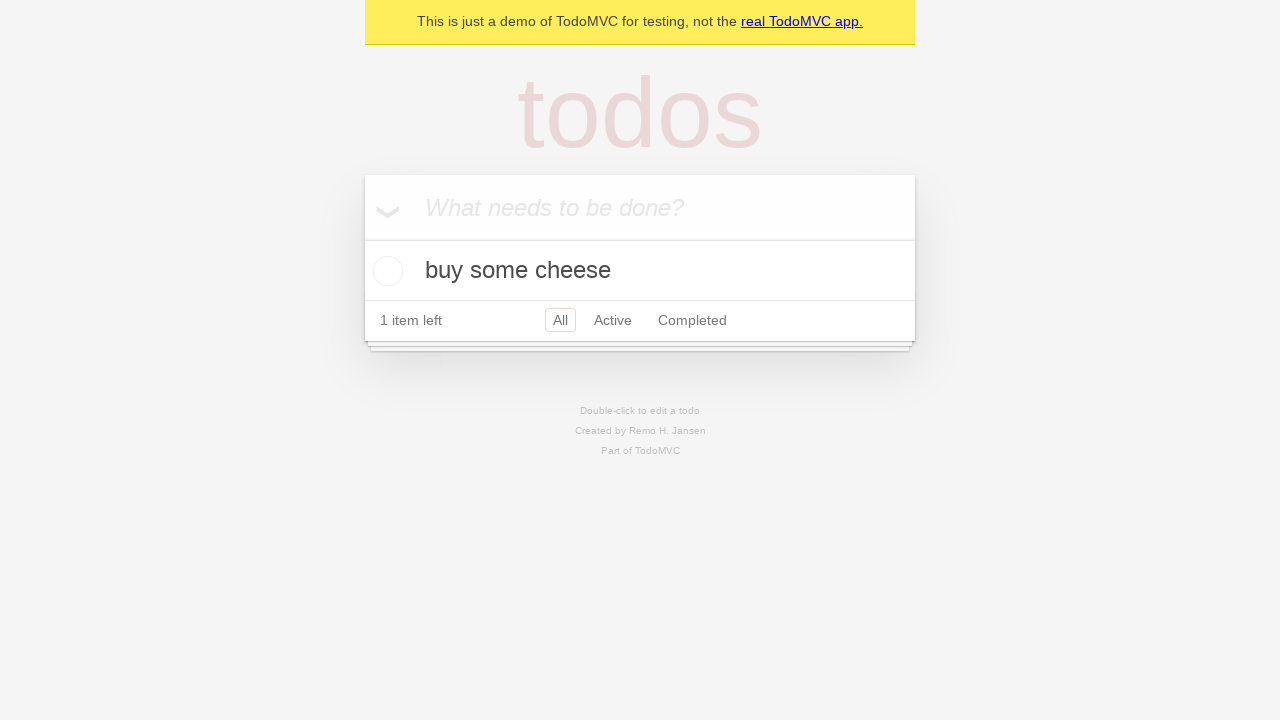

Filled todo input with 'feed the cat' on internal:attr=[placeholder="What needs to be done?"i]
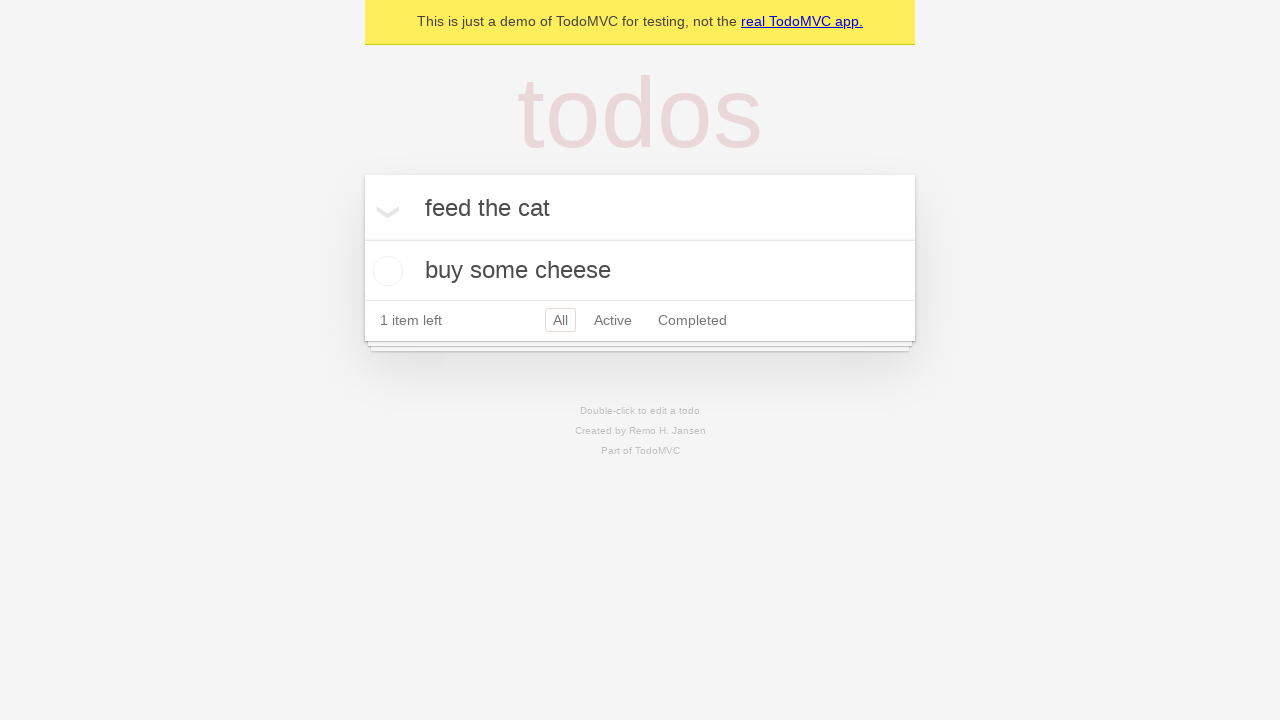

Pressed Enter to add 'feed the cat' to todo list on internal:attr=[placeholder="What needs to be done?"i]
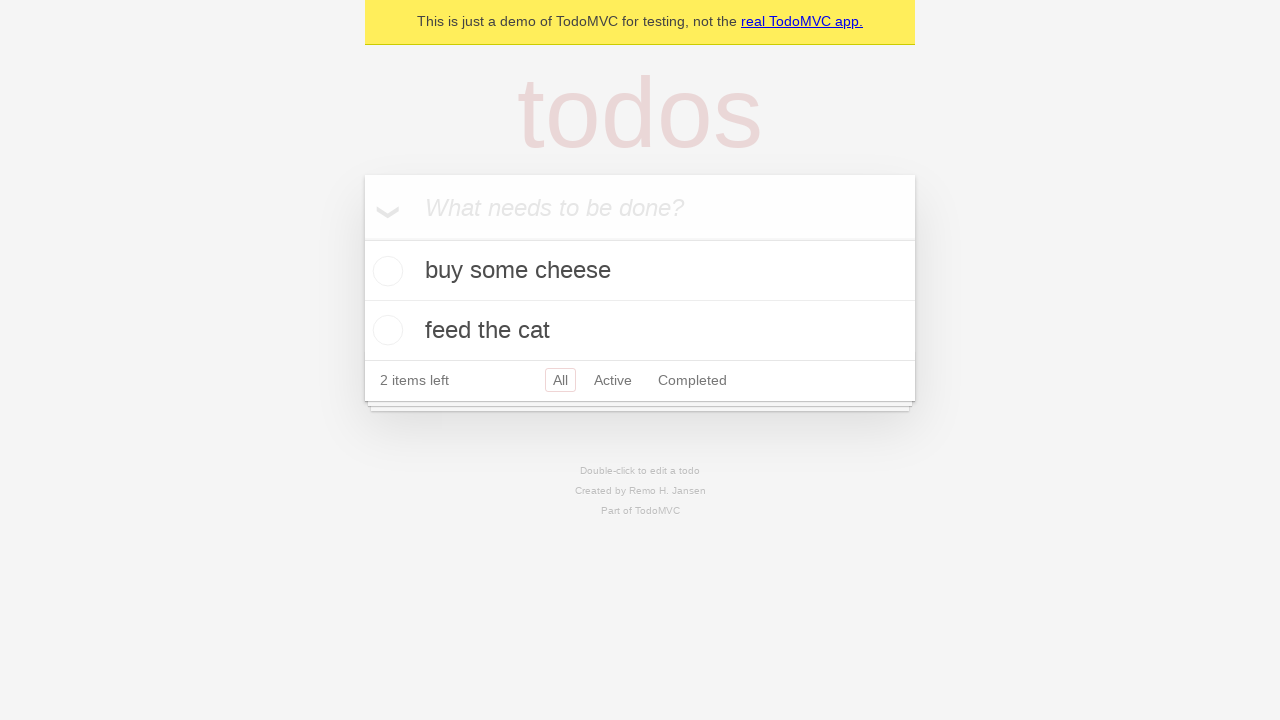

Filled todo input with 'book a doctors appointment' on internal:attr=[placeholder="What needs to be done?"i]
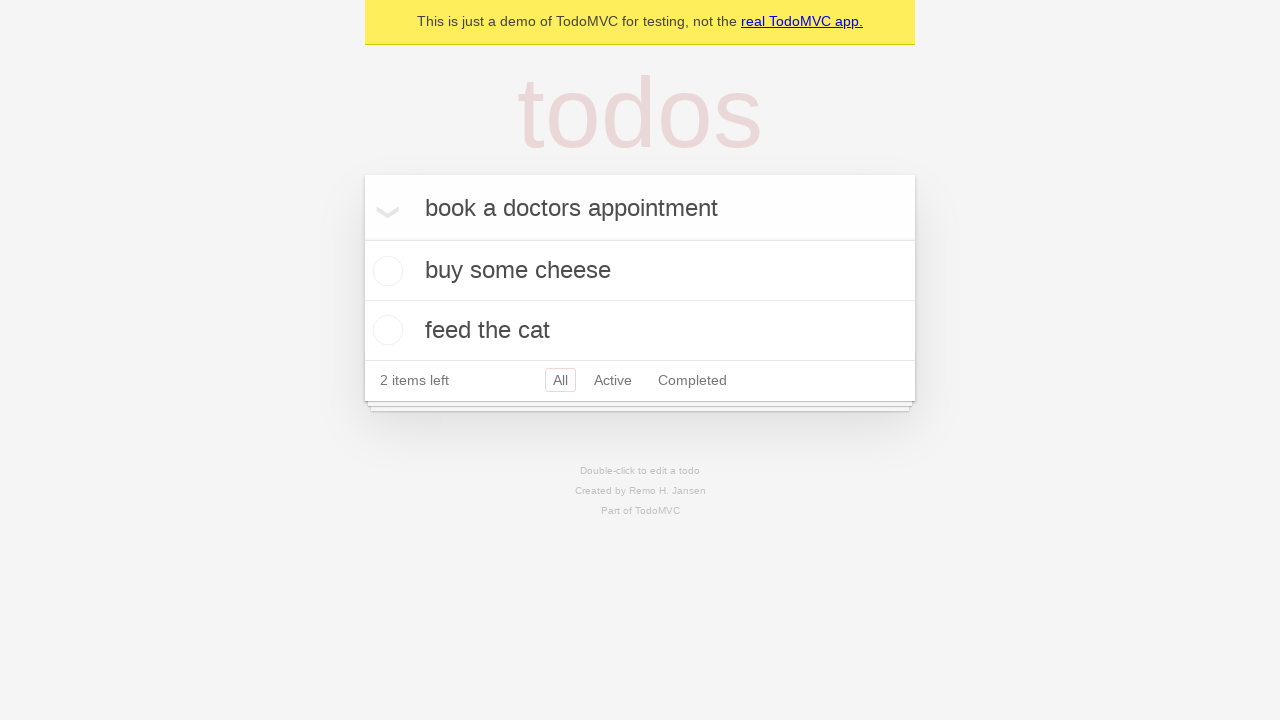

Pressed Enter to add 'book a doctors appointment' to todo list on internal:attr=[placeholder="What needs to be done?"i]
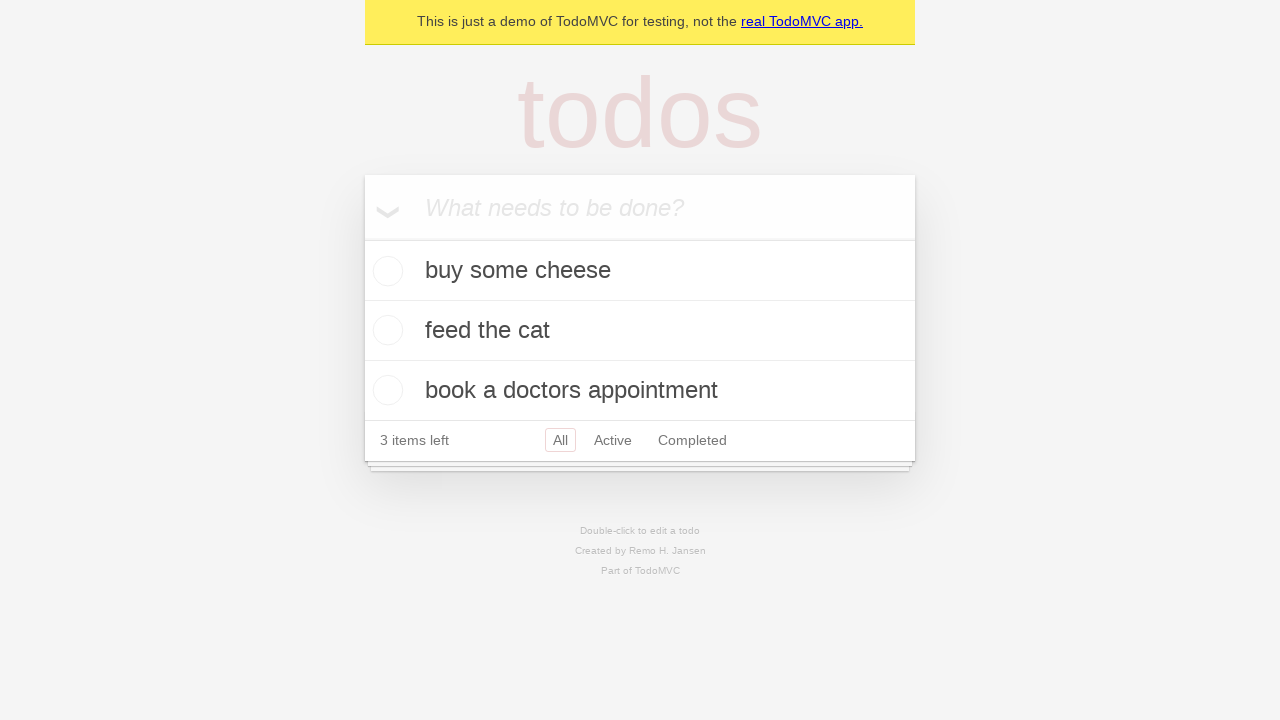

Marked first todo item as complete at (385, 271) on .todo-list li .toggle >> nth=0
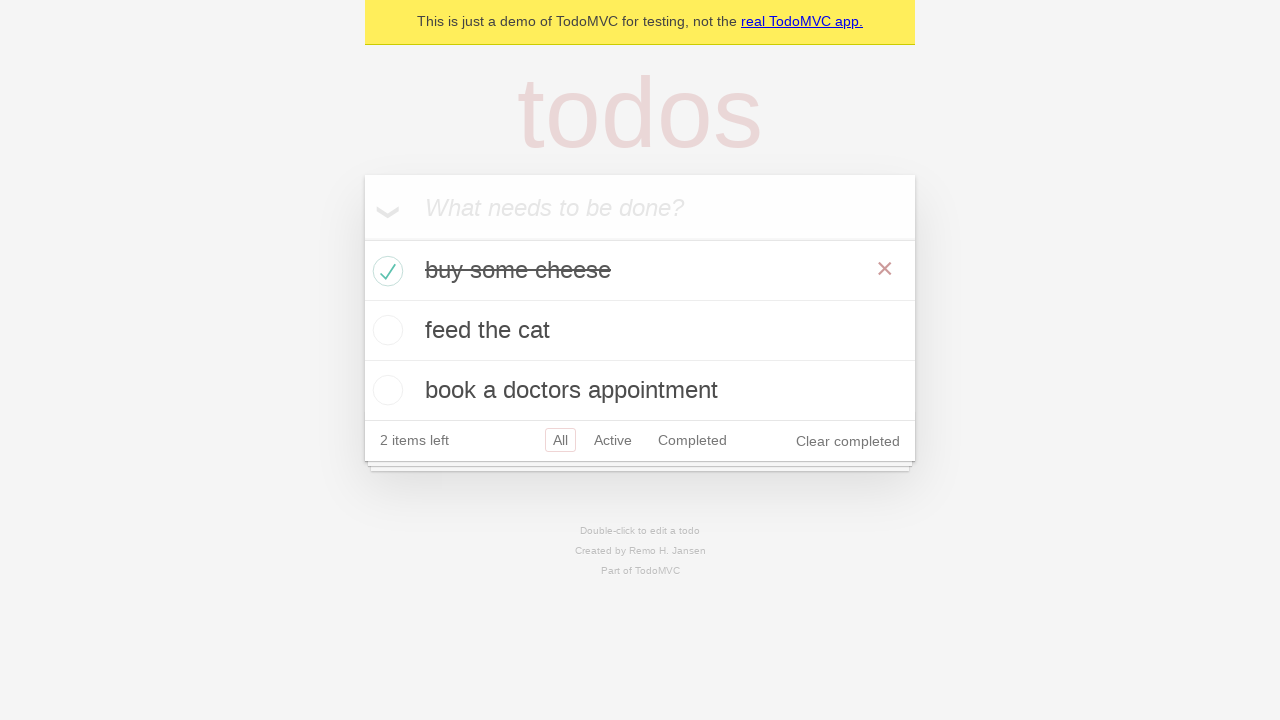

Clear completed button is now visible
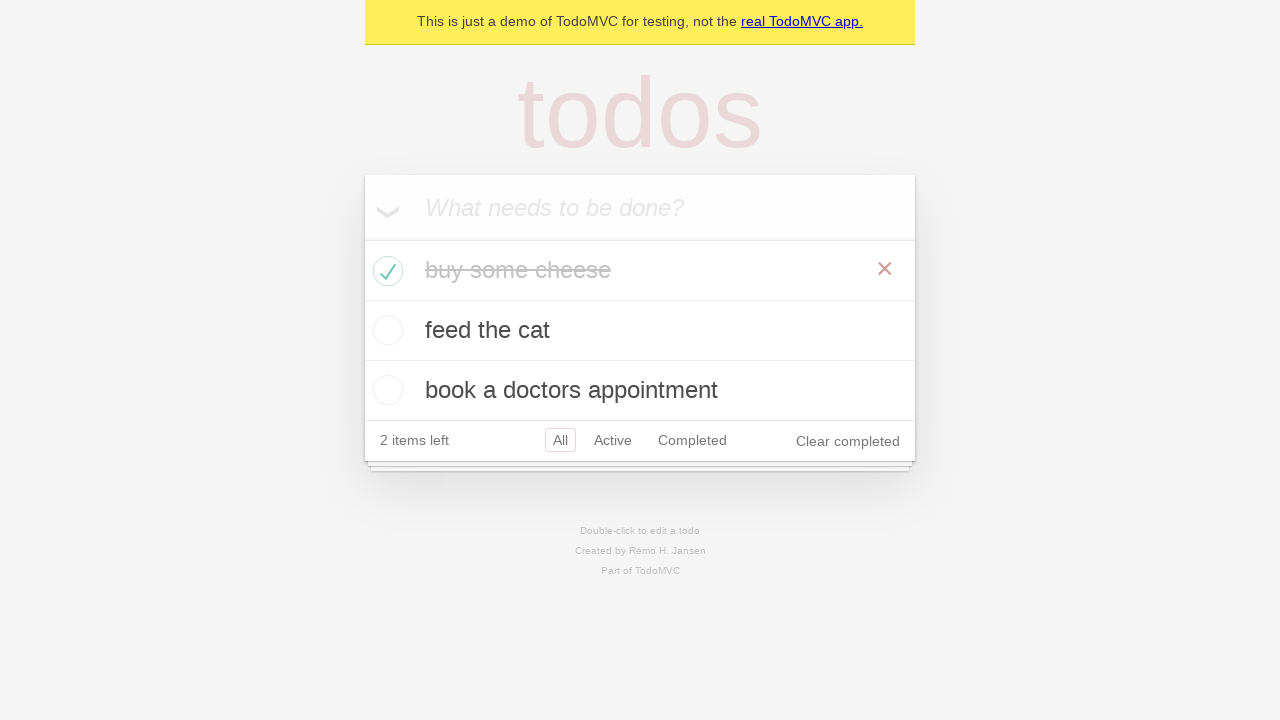

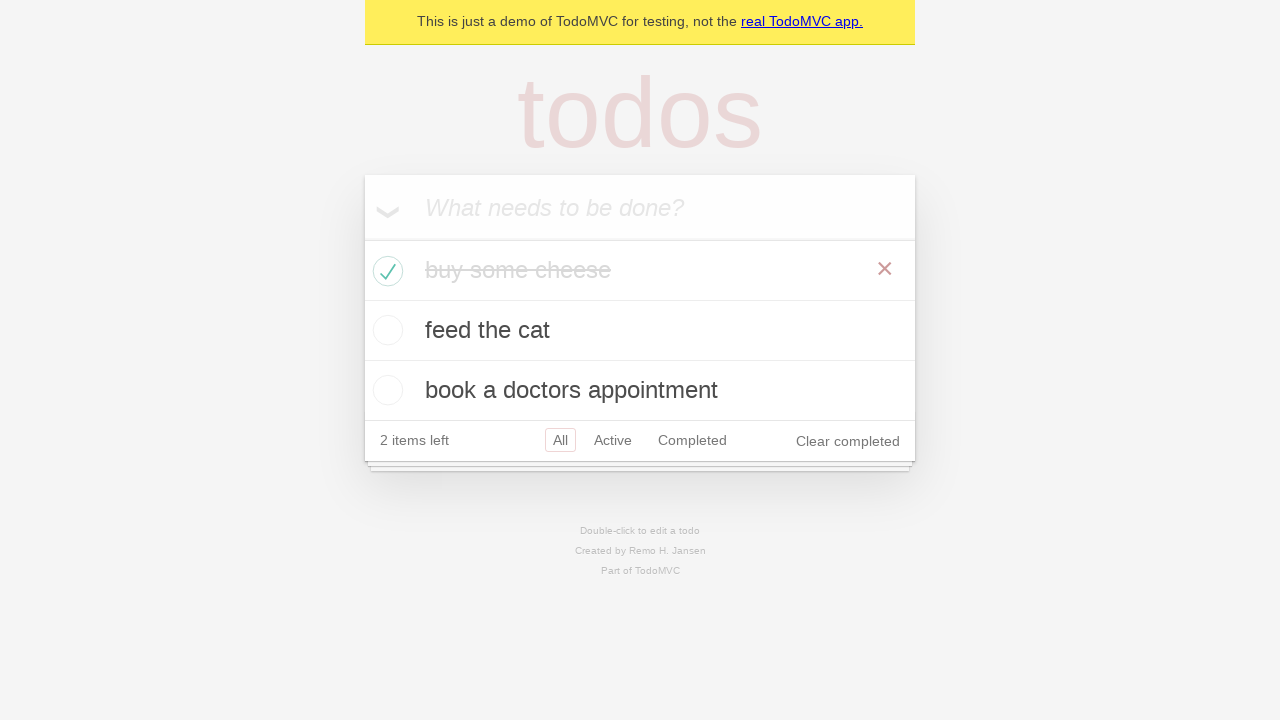